Tests browser window manipulation by setting the window size to 900x900 pixels and then repositioning the window to coordinates (0,0)

Starting URL: https://tesla.com/

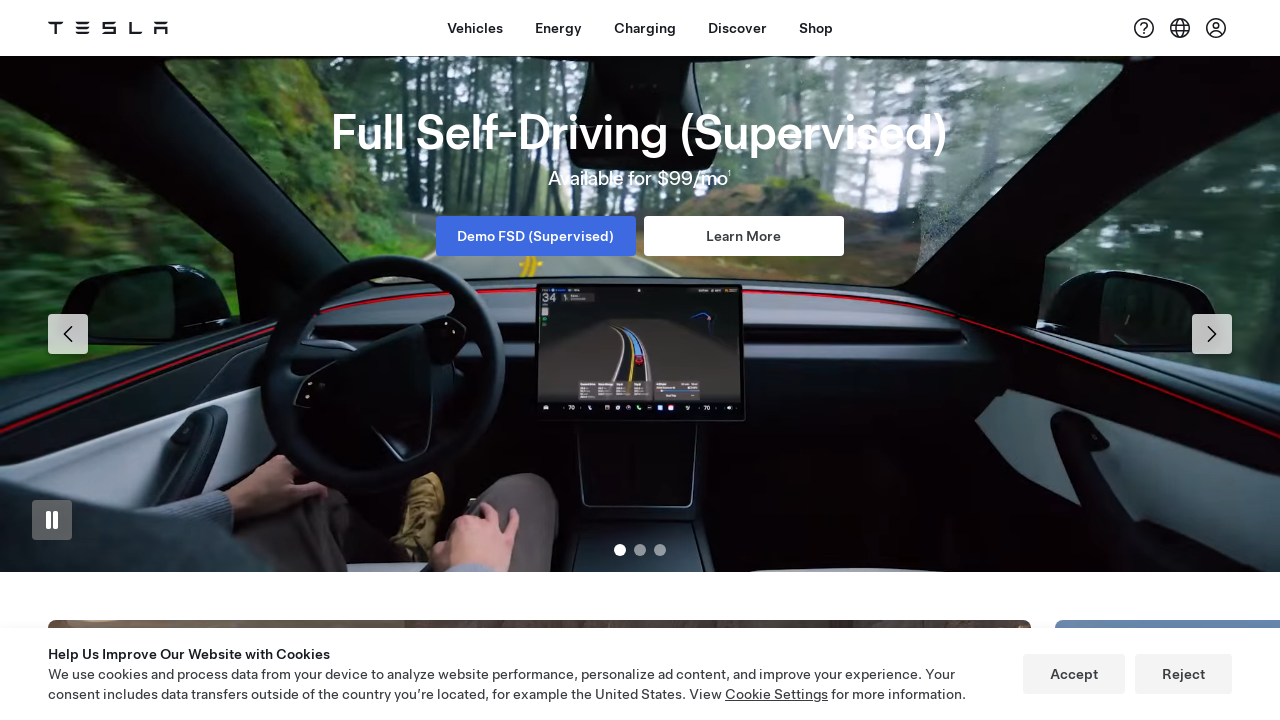

Set browser window size to 900x900 pixels
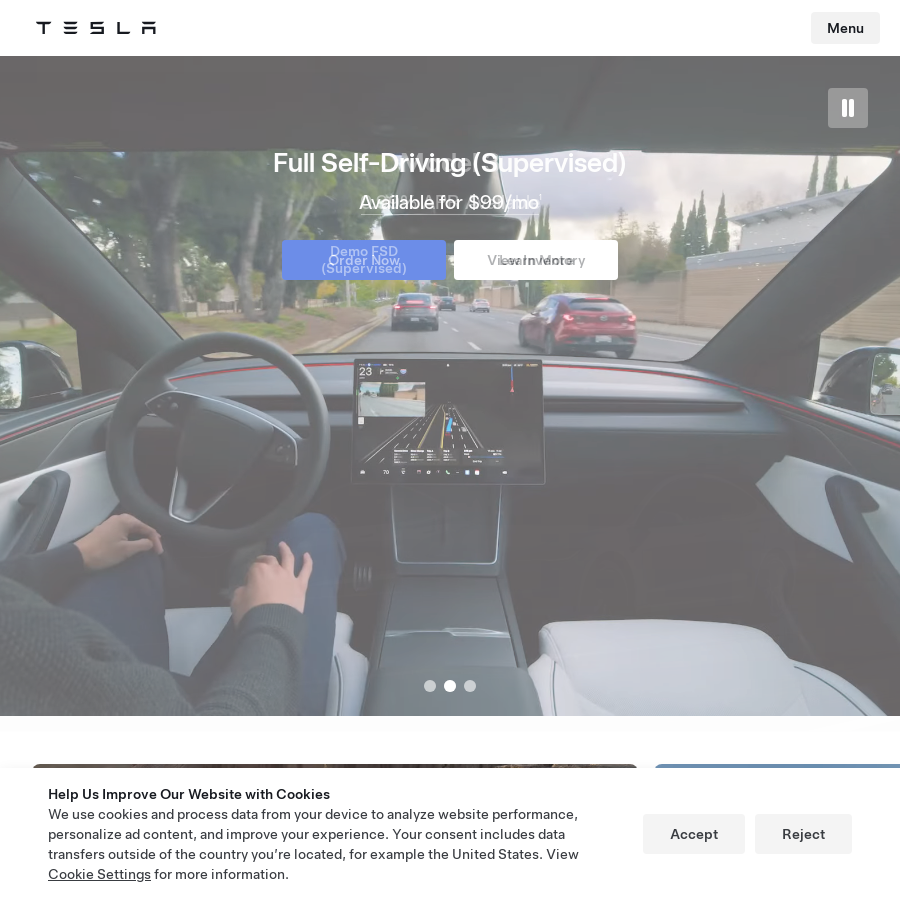

Waited 3 seconds to observe window size change
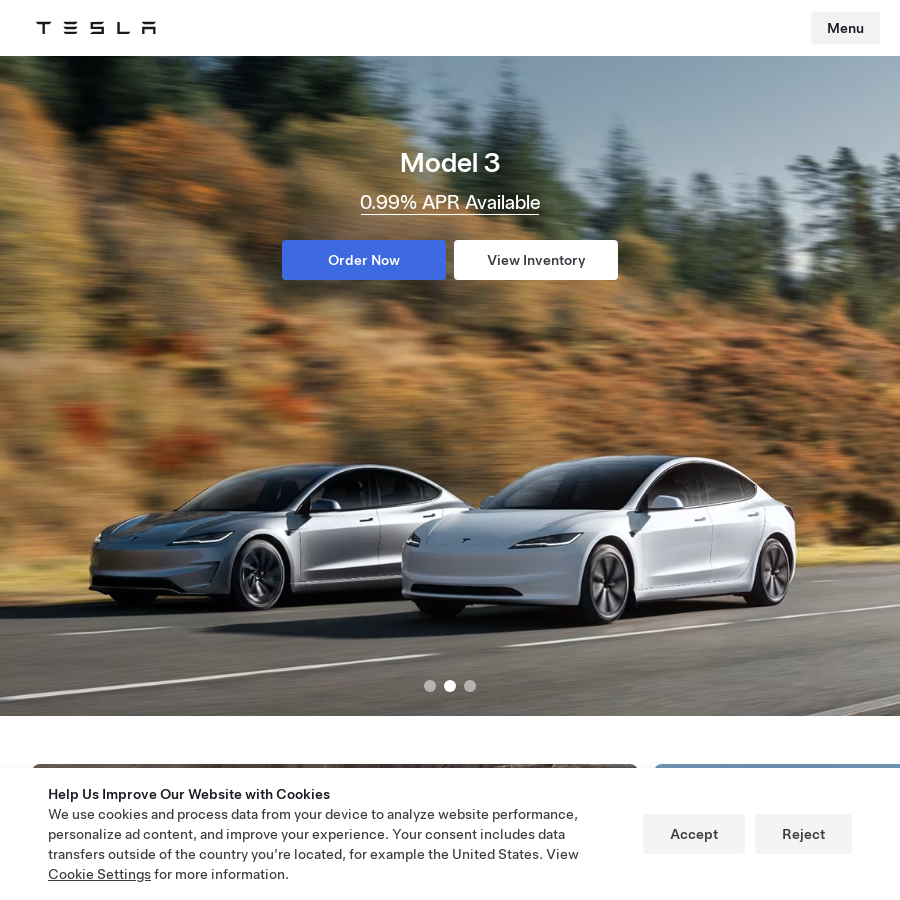

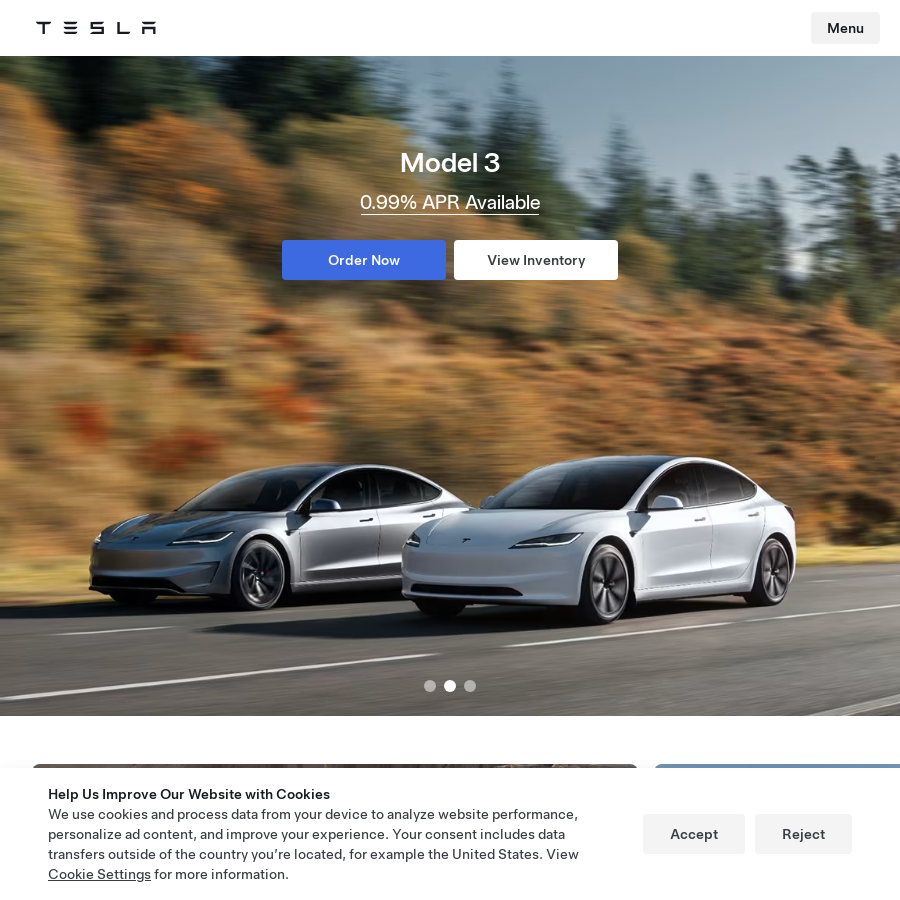